Tests dynamic checkbox control by checking its initial state and toggling it

Starting URL: https://v1.training-support.net/selenium/dynamic-controls

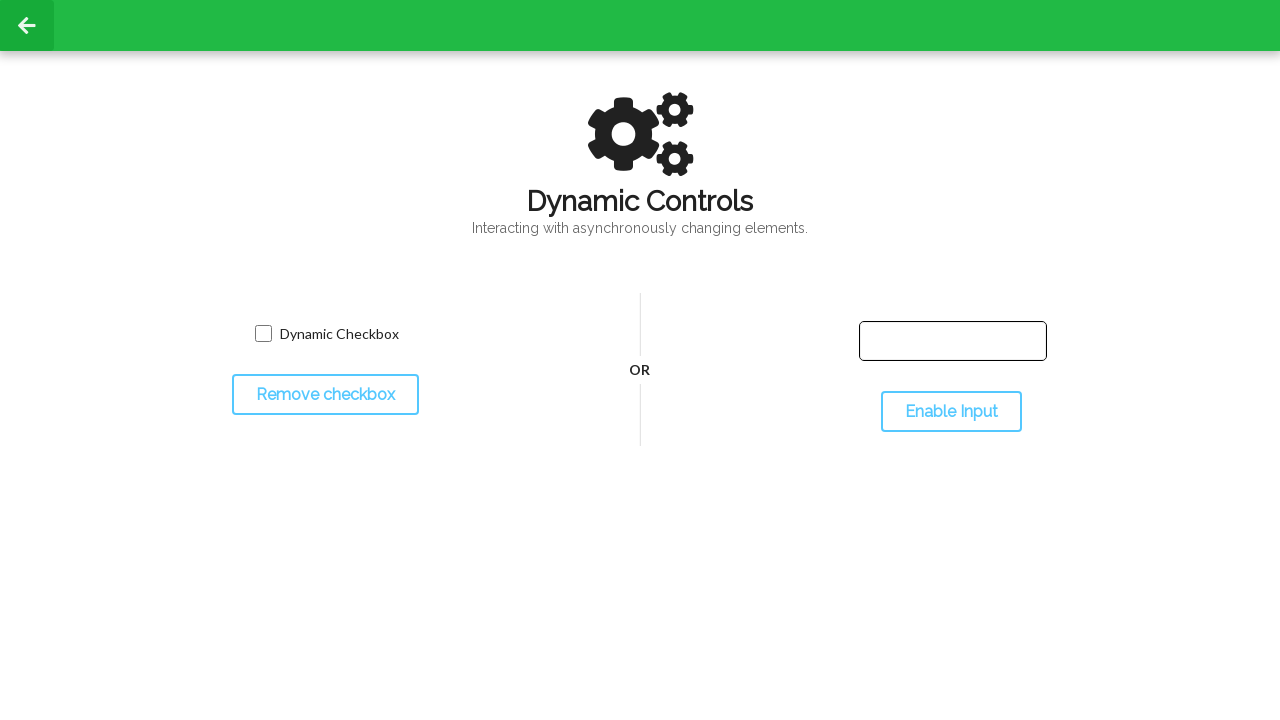

Located the dynamic checkbox element
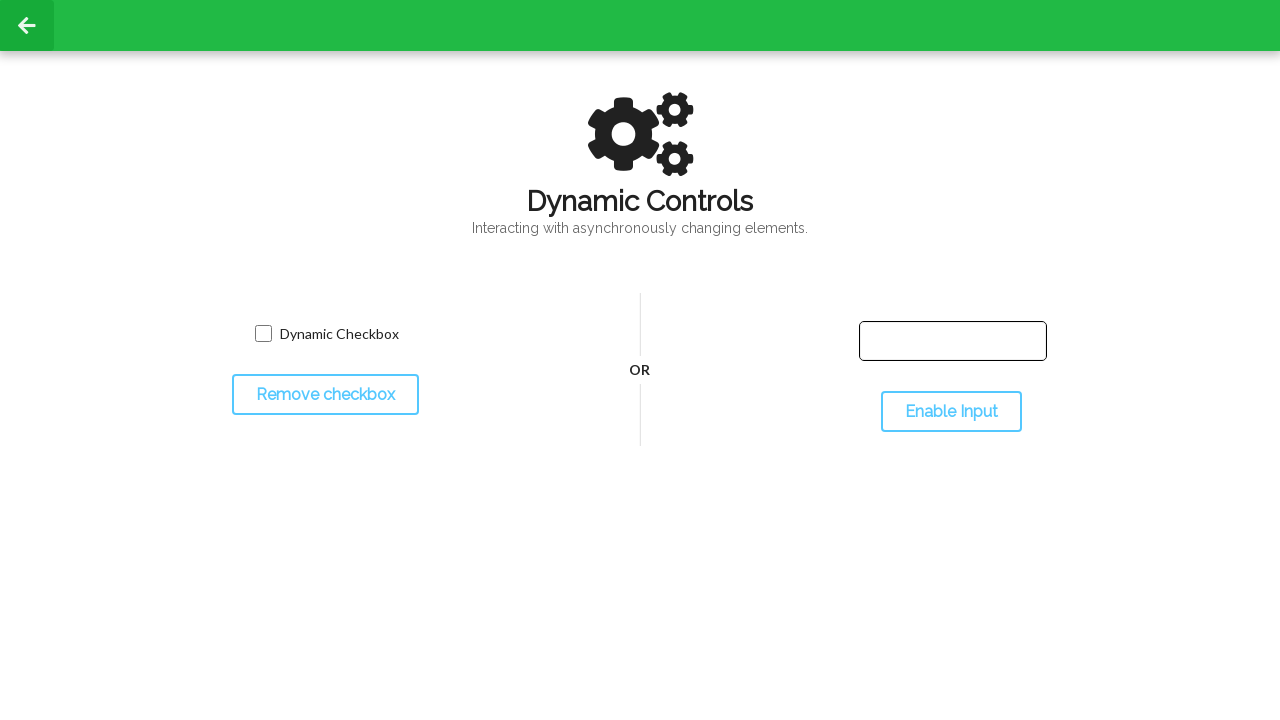

Toggled the checkbox state by clicking it at (263, 334) on xpath=//input[@type='checkbox']
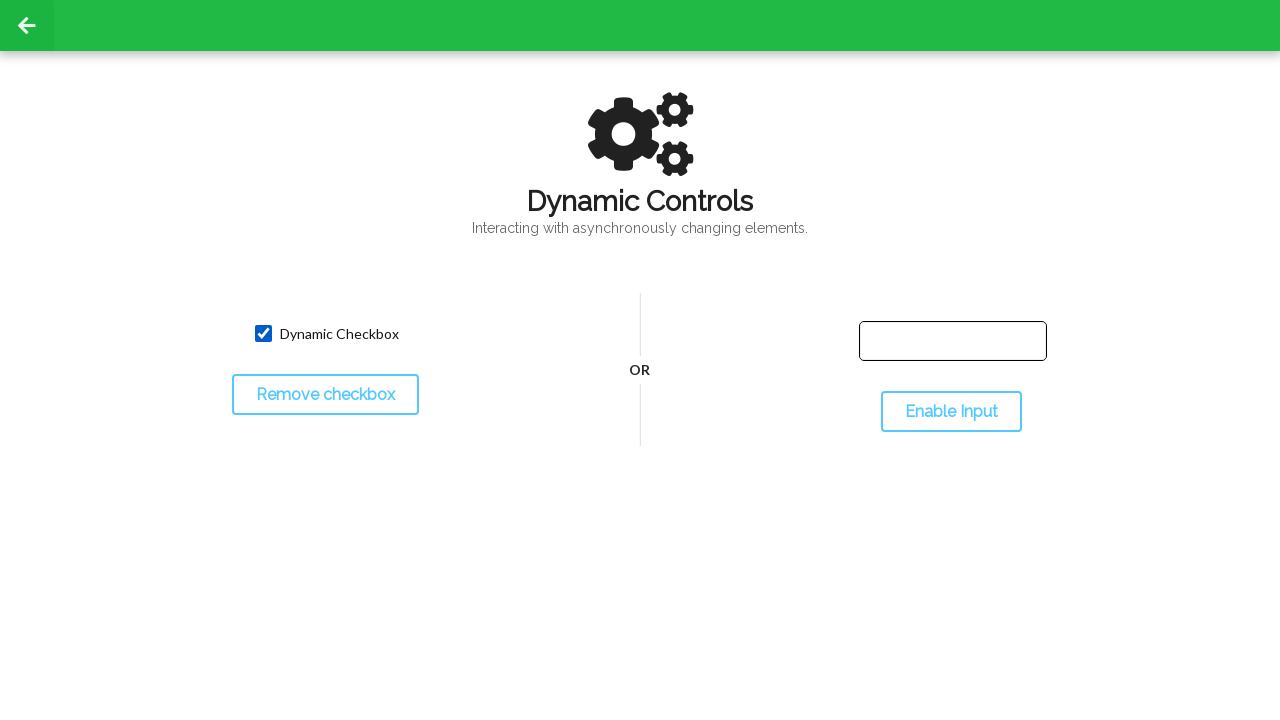

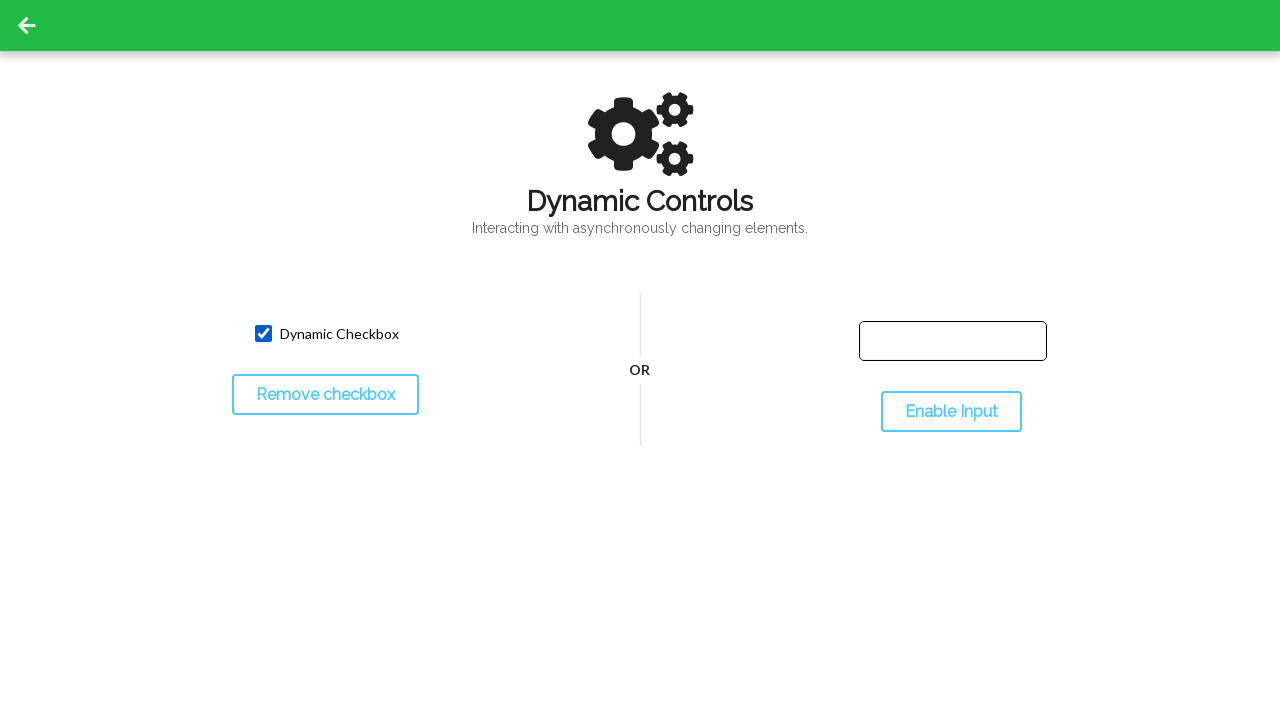